Tests dropdown functionality by selecting a birthday date (year 2000, February, day 15) from multiple dropdown menus and verifying the selections

Starting URL: https://testcenter.techproeducation.com/index.php?page=dropdown

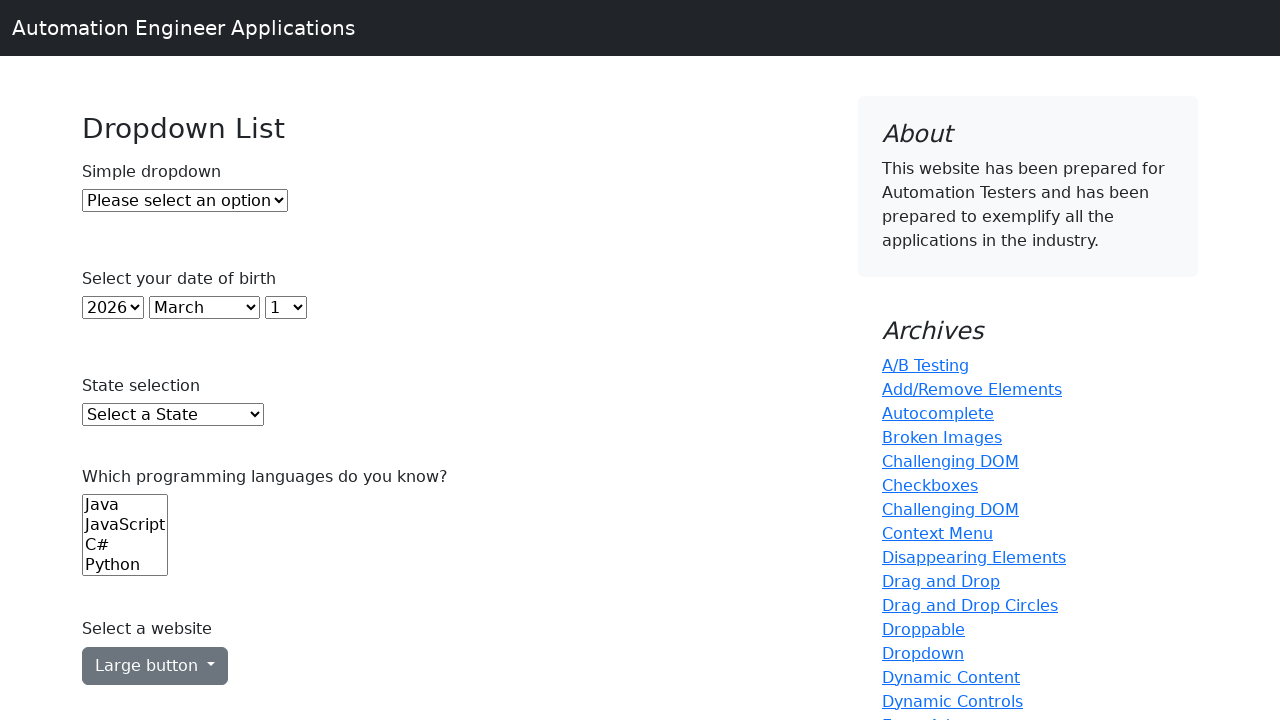

Selected year 2000 from year dropdown on #year
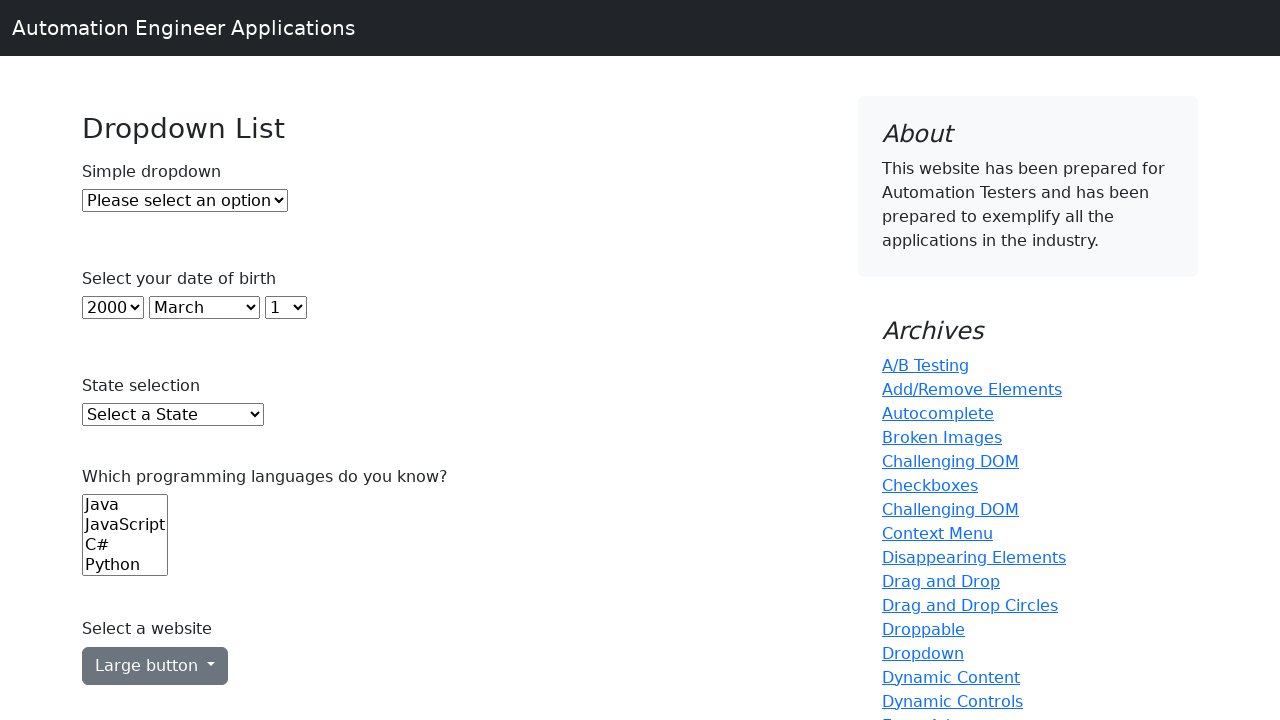

Selected February (index 1) from month dropdown on #month
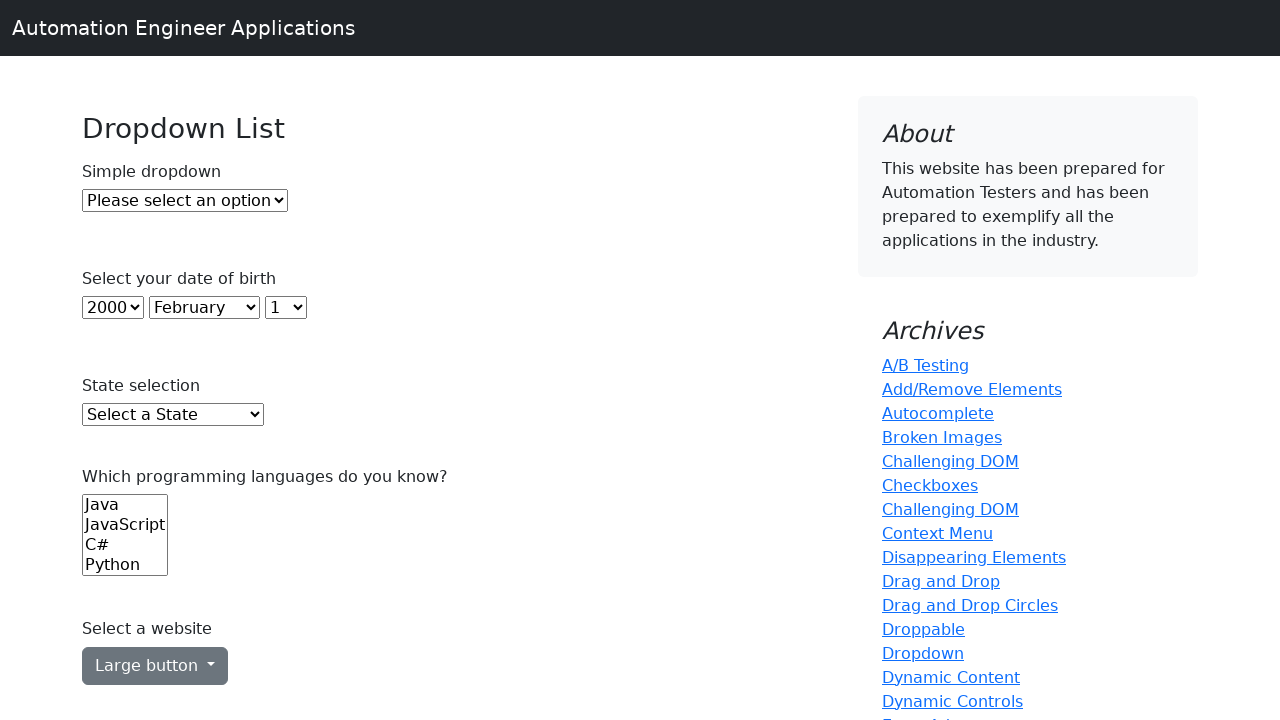

Selected day 15 from day dropdown on #day
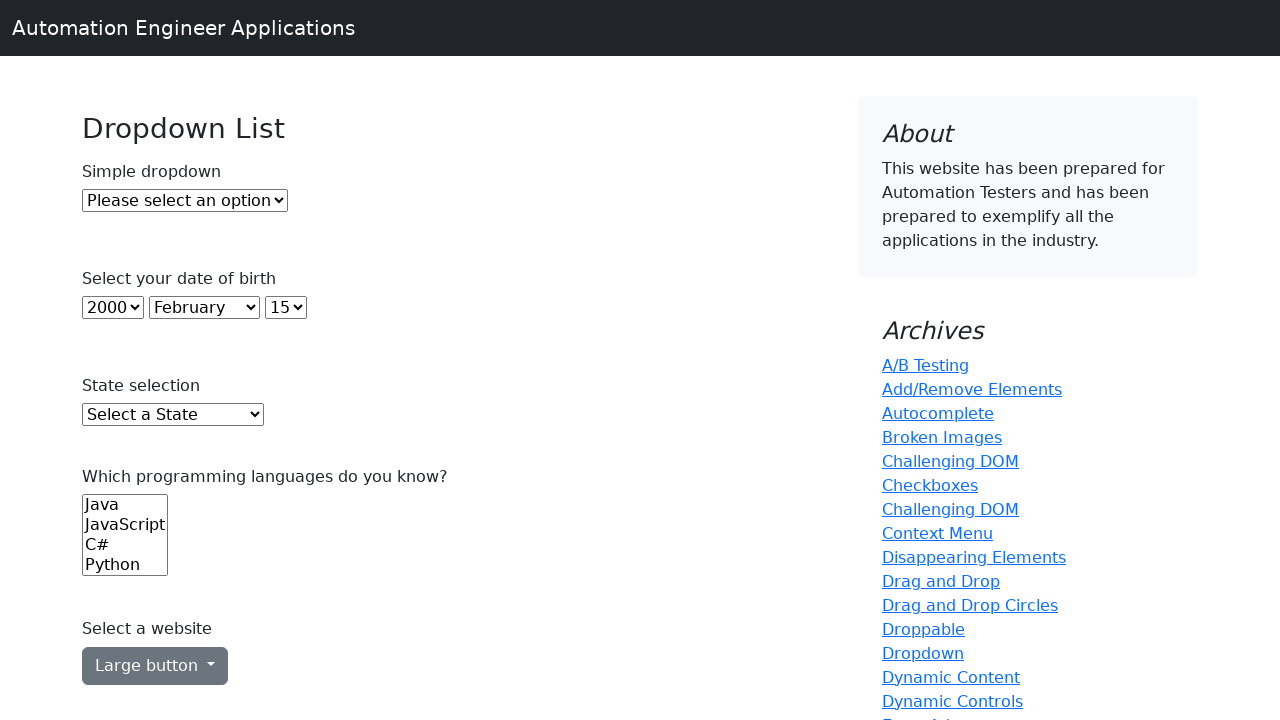

Retrieved selected year value from dropdown
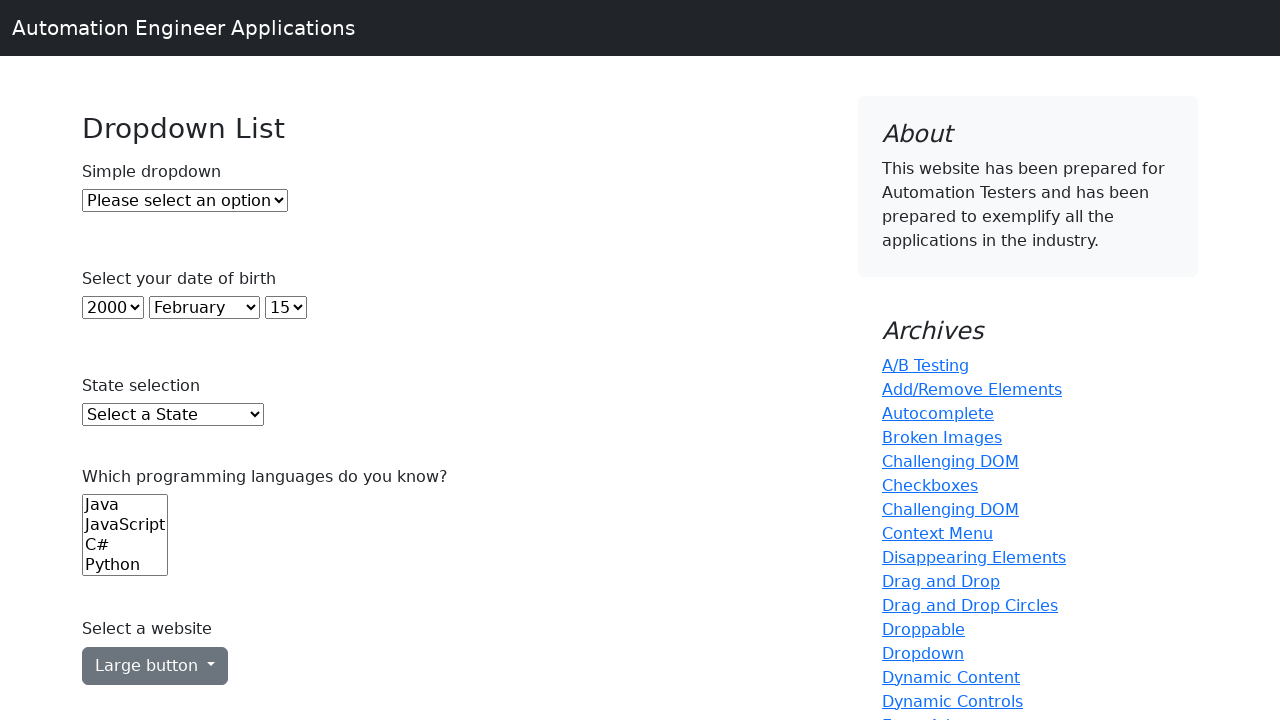

Verified that year 2000 is correctly selected
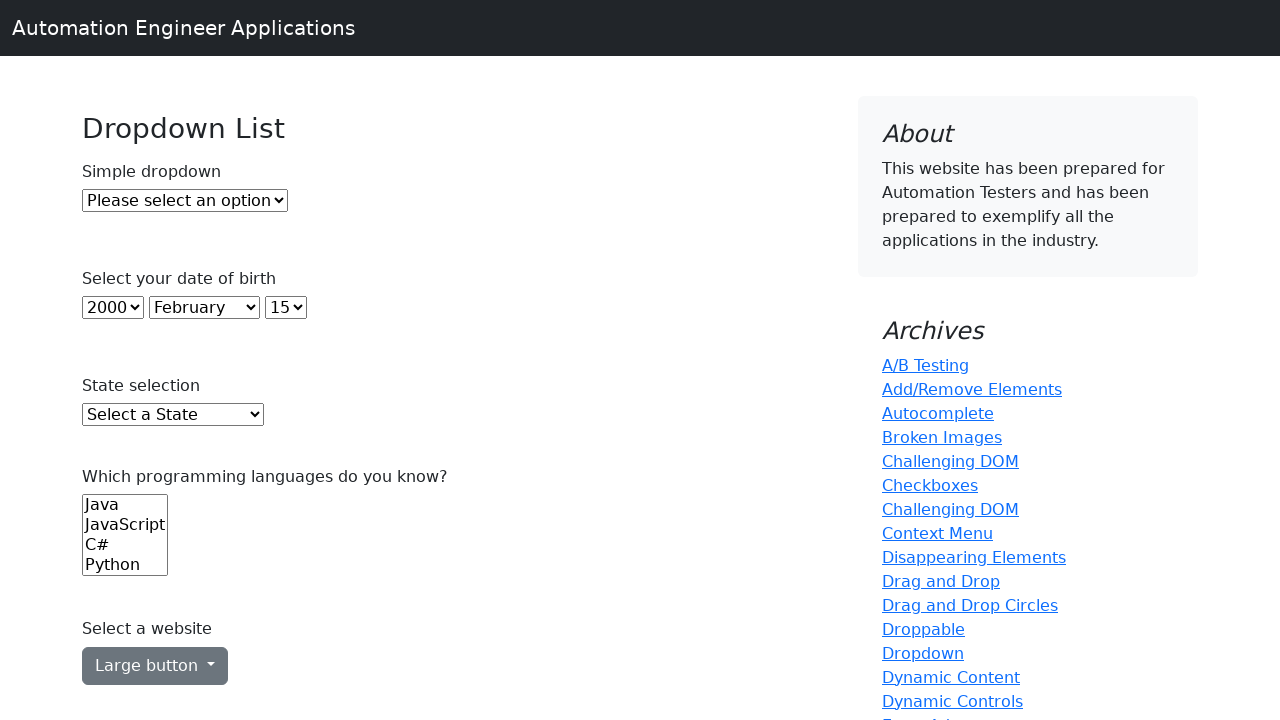

Retrieved all month options from month dropdown
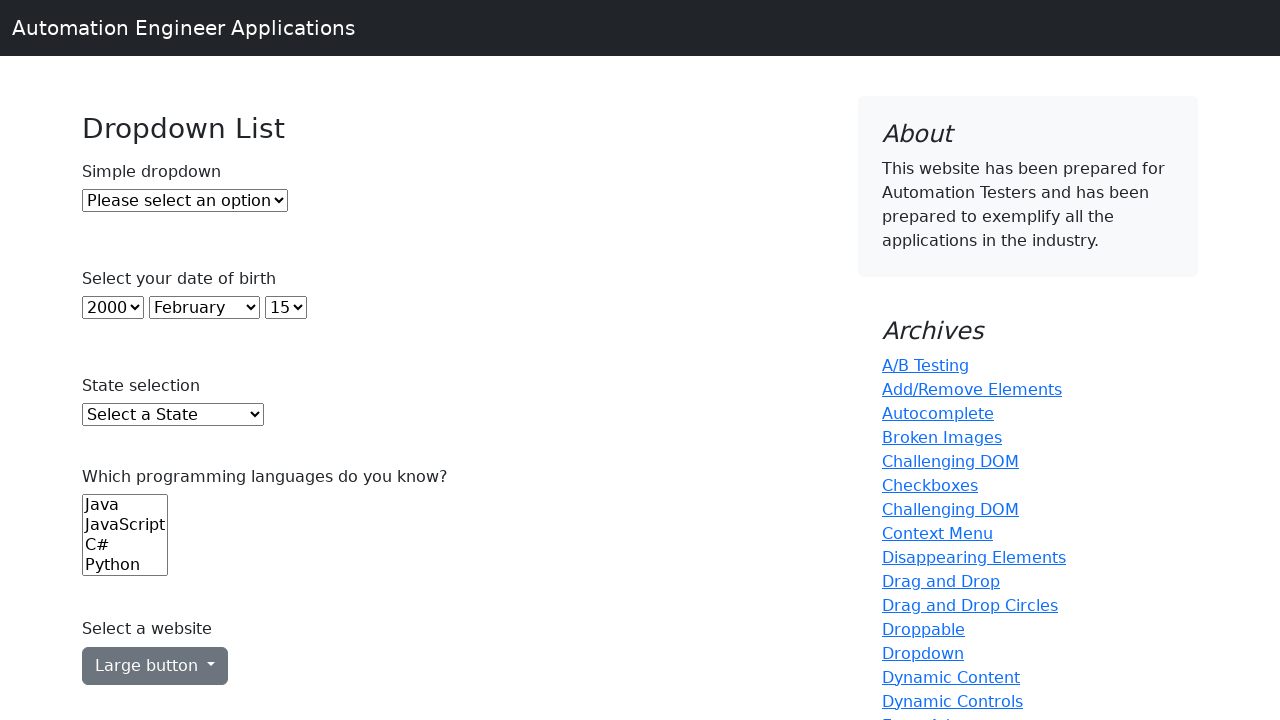

Verified that April exists as an option in the month dropdown
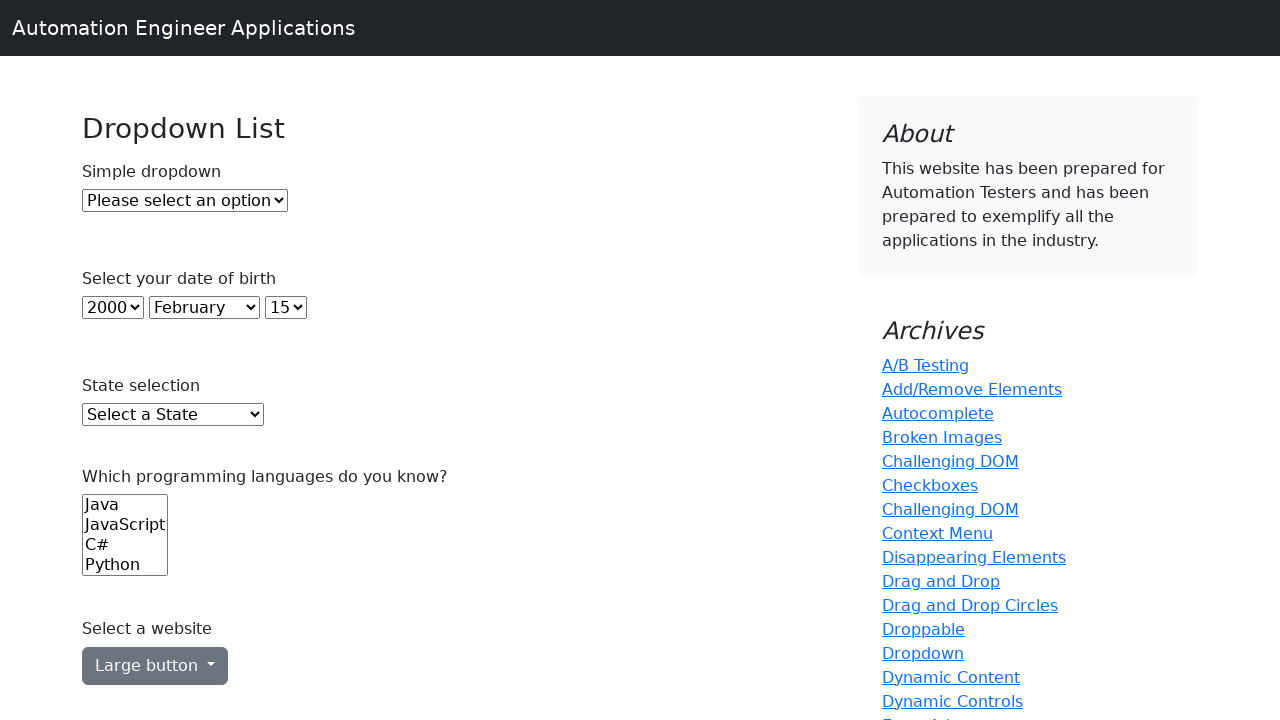

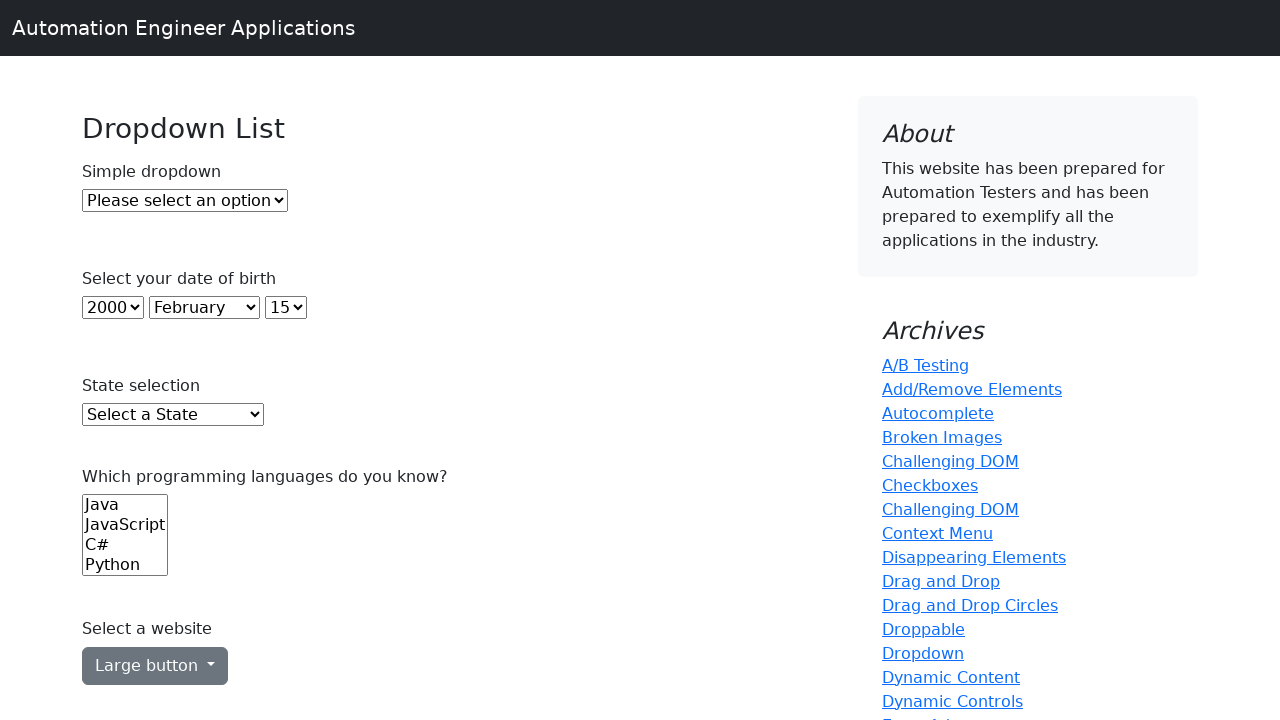